Tests element display by checking if email input, radio button, and textarea are displayed and interacting with them

Starting URL: https://automationfc.github.io/basic-form/index.html

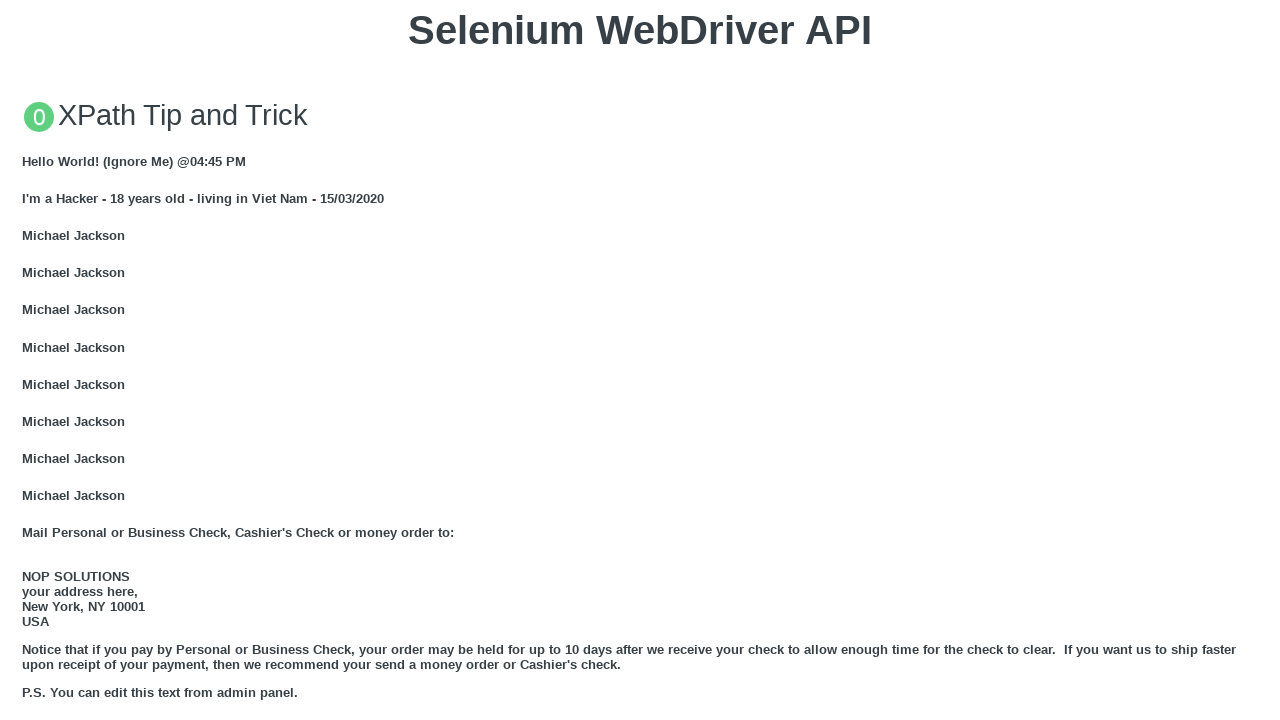

Verified email input field is visible
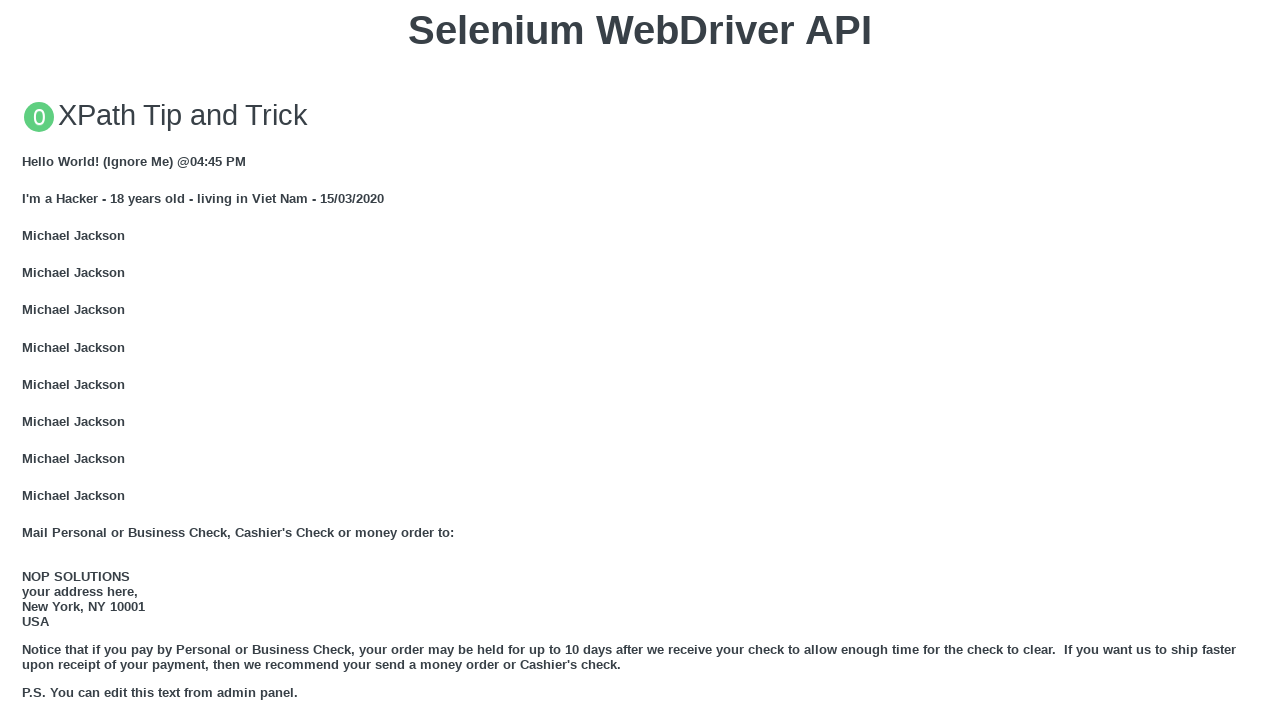

Filled email input field with 'Automation testing' on input#mail
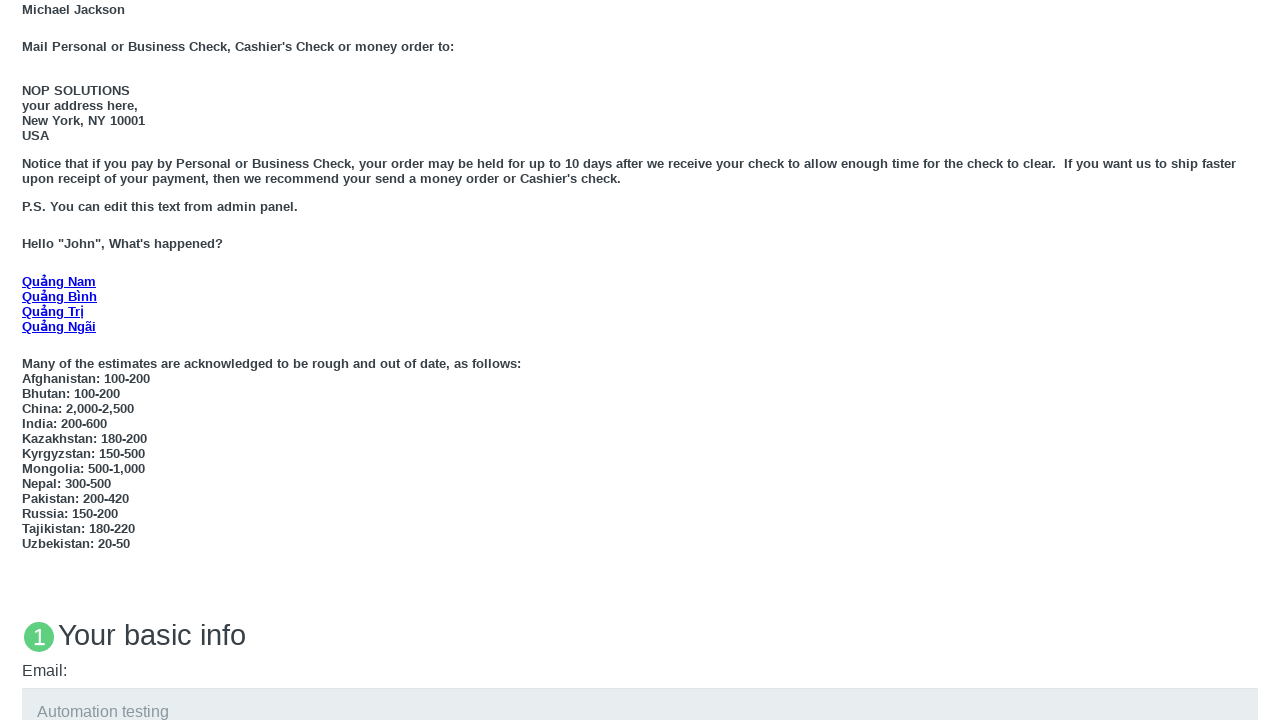

Verified radio button (Under 18) is visible
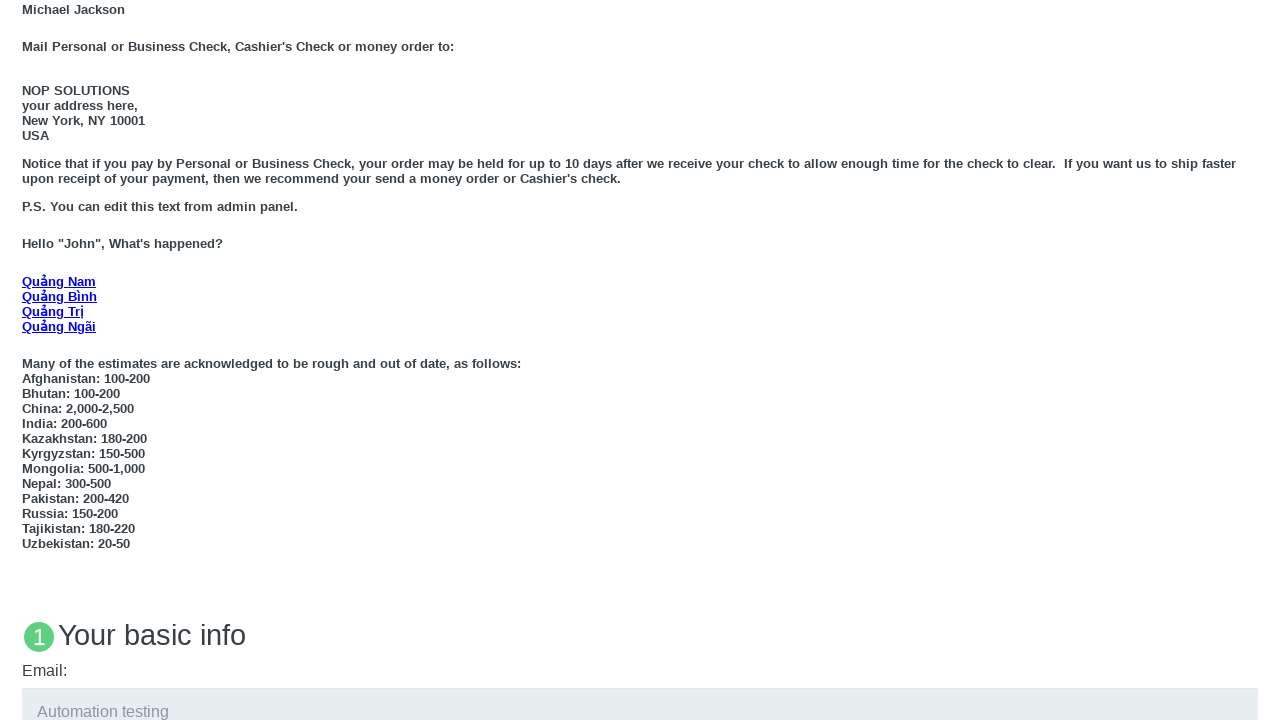

Clicked radio button (Under 18) at (28, 360) on input#under_18
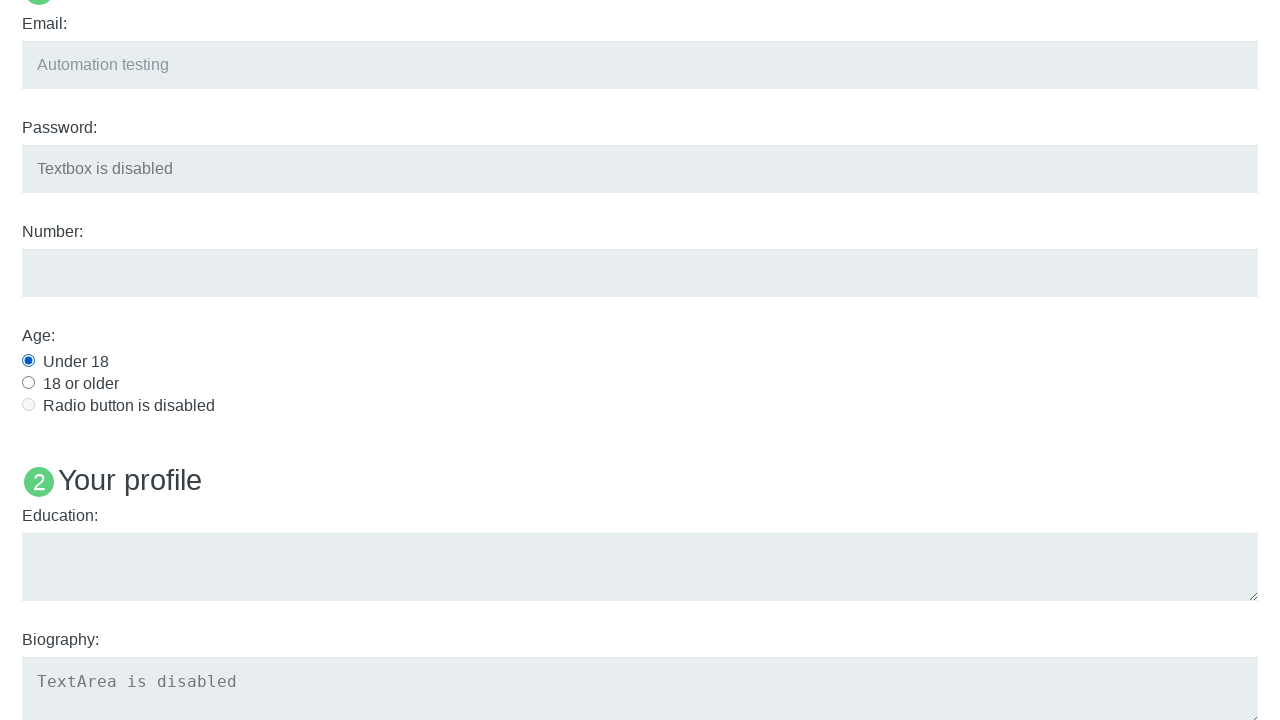

Verified textarea (Education) is visible
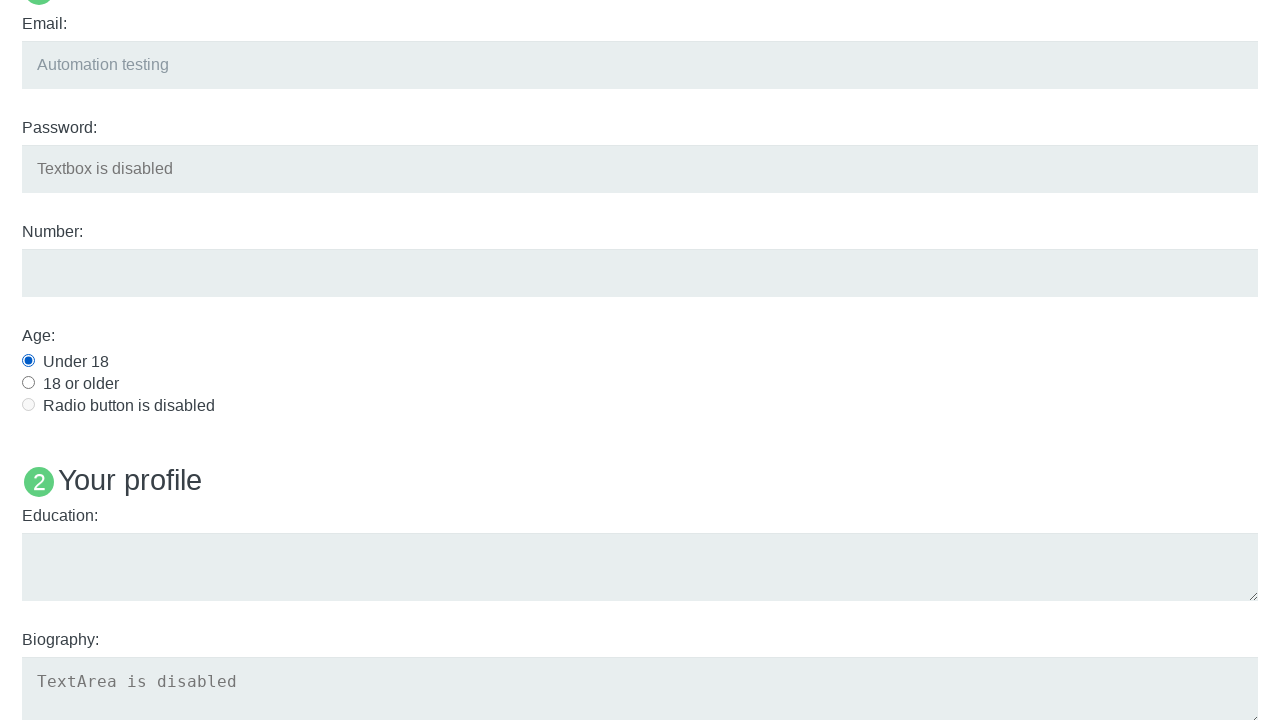

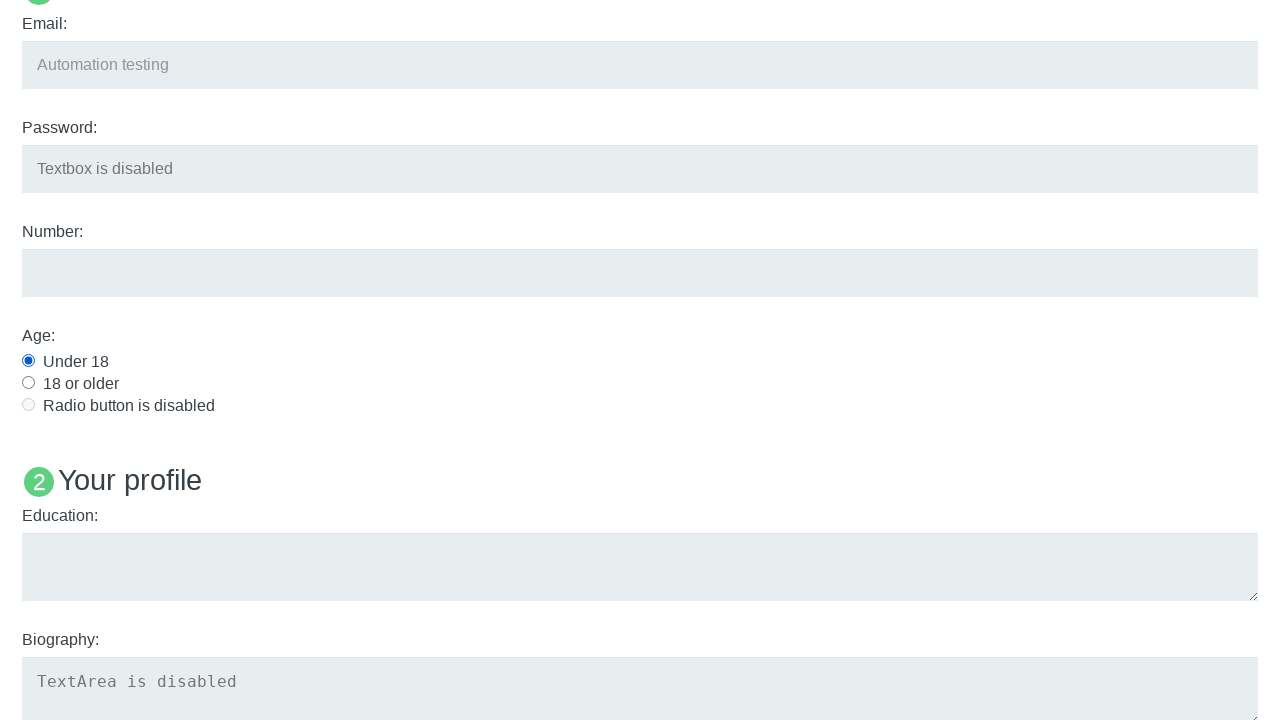